Tests the FancyTree component by expanding a tree node, right-clicking on an item to open context menu, selecting delete option, and verifying the item was removed

Starting URL: http://kennethhutw.github.io/demo/Selenium/fancytree.html

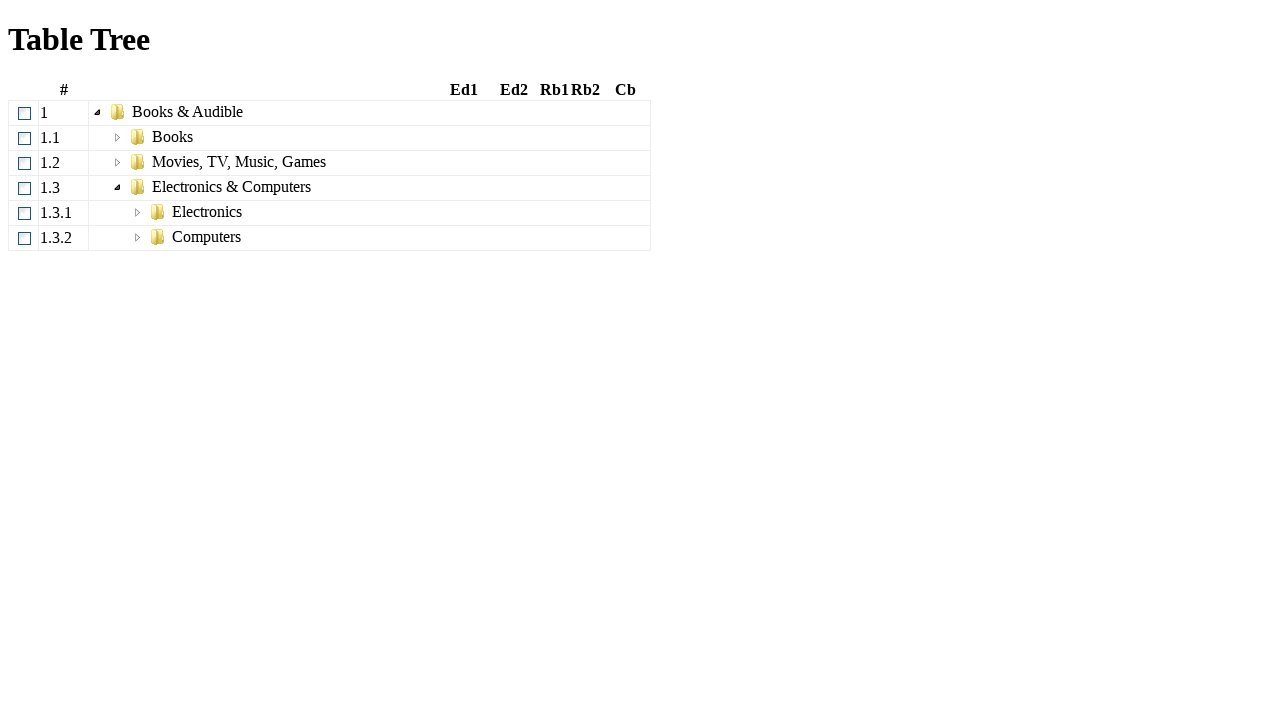

Clicked to expand tree node at (118, 162) on xpath=//*[@id="tree"]/tbody/tr[3]/td[3]/span/span[1]
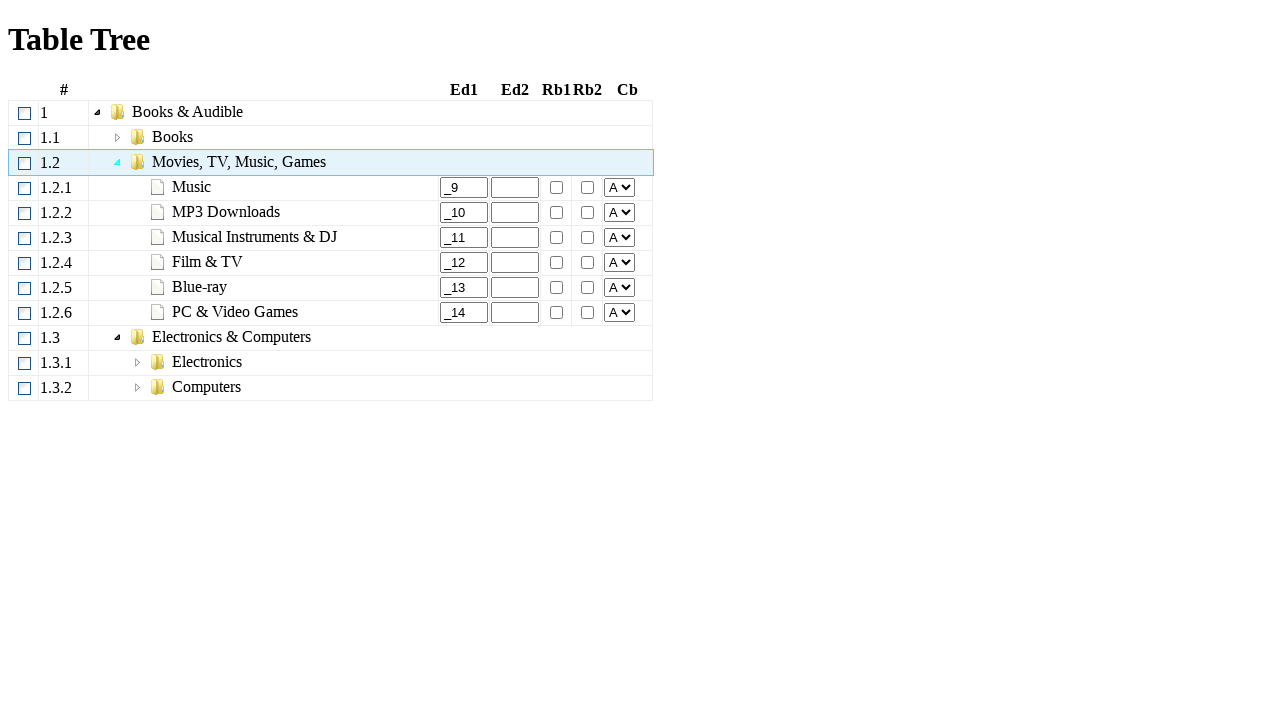

Located the item to be deleted
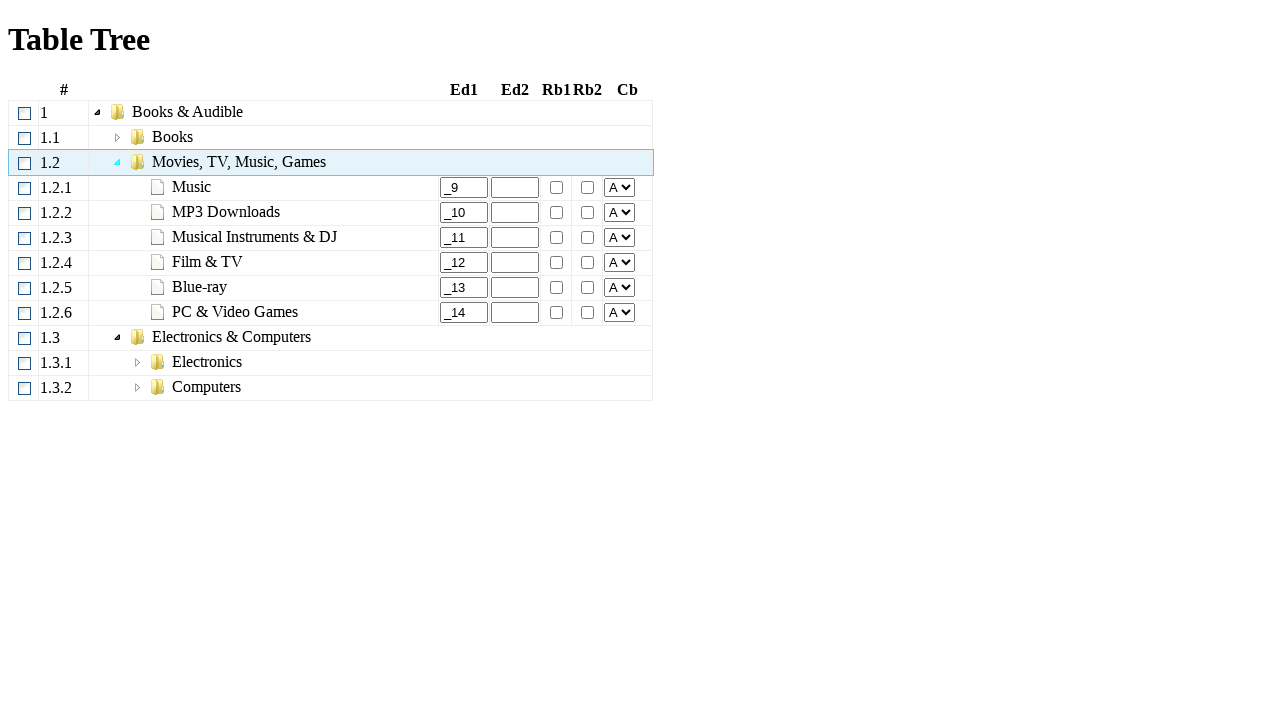

Captured deleted item text: MP3 Downloads
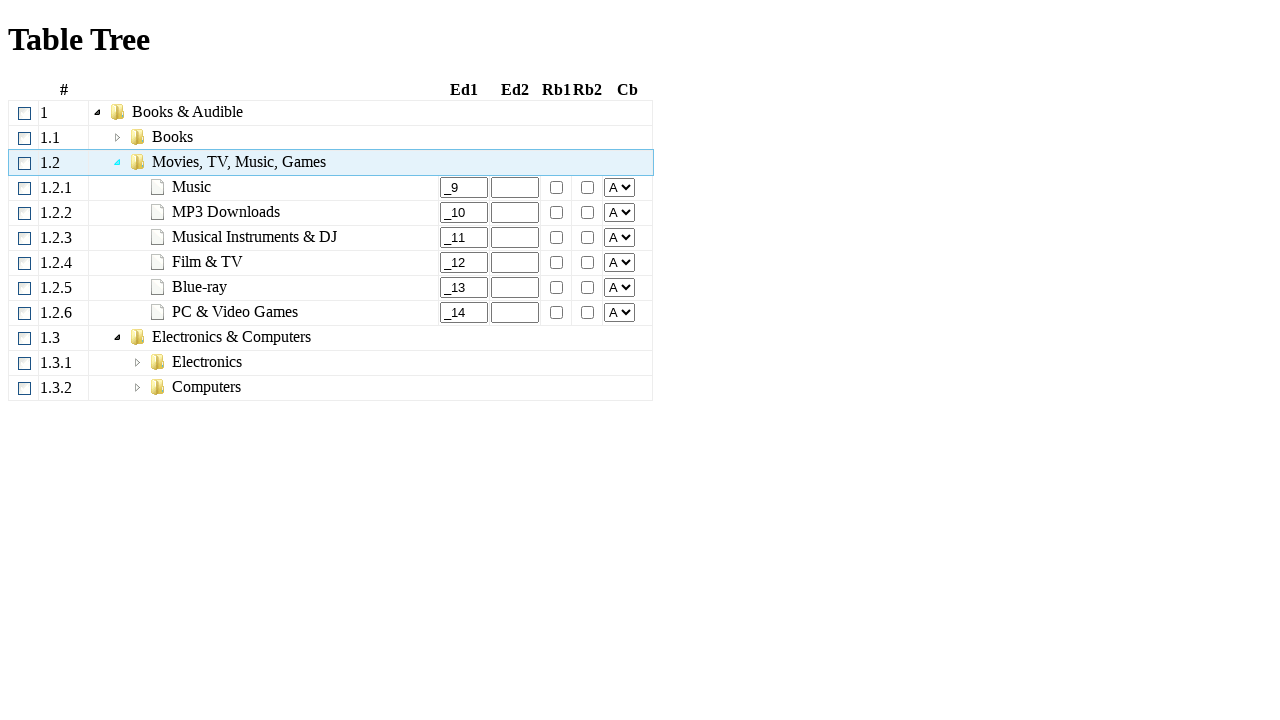

Right-clicked on the item to open context menu at (226, 213) on xpath=//*[@id="tree"]/tbody/tr[5]/td[3]/span/span[3]
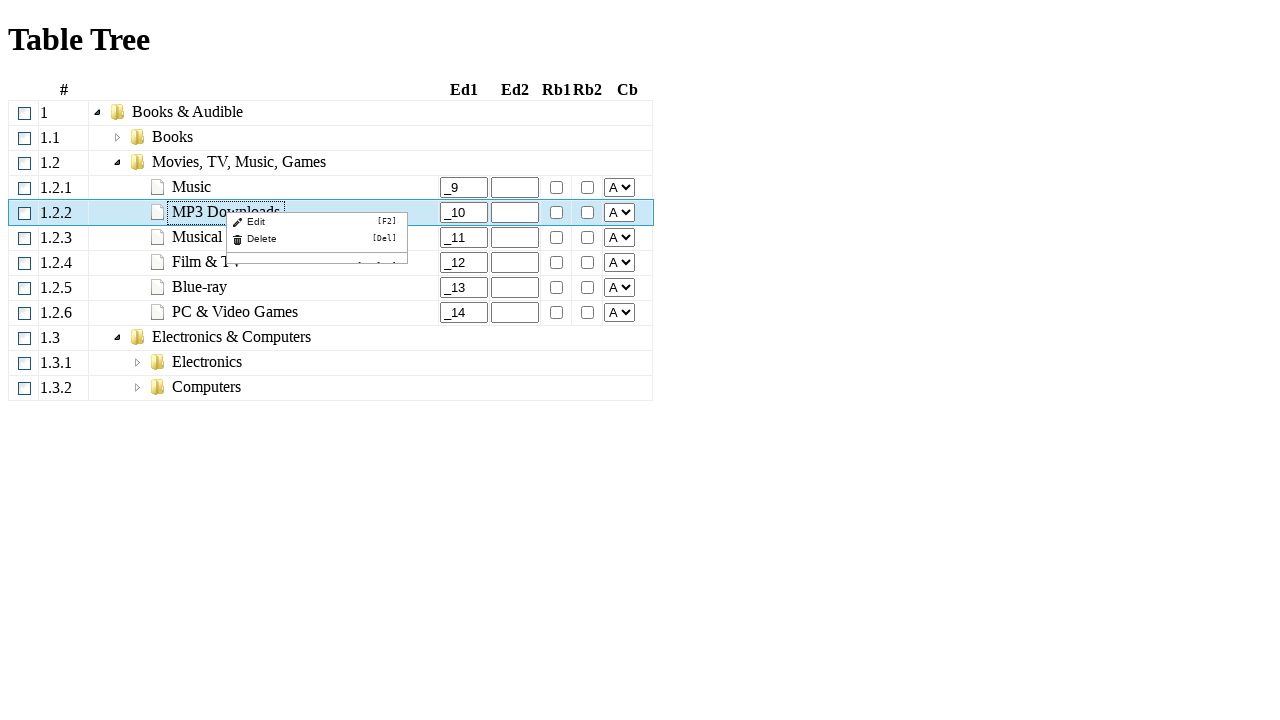

Waited for context menu to appear
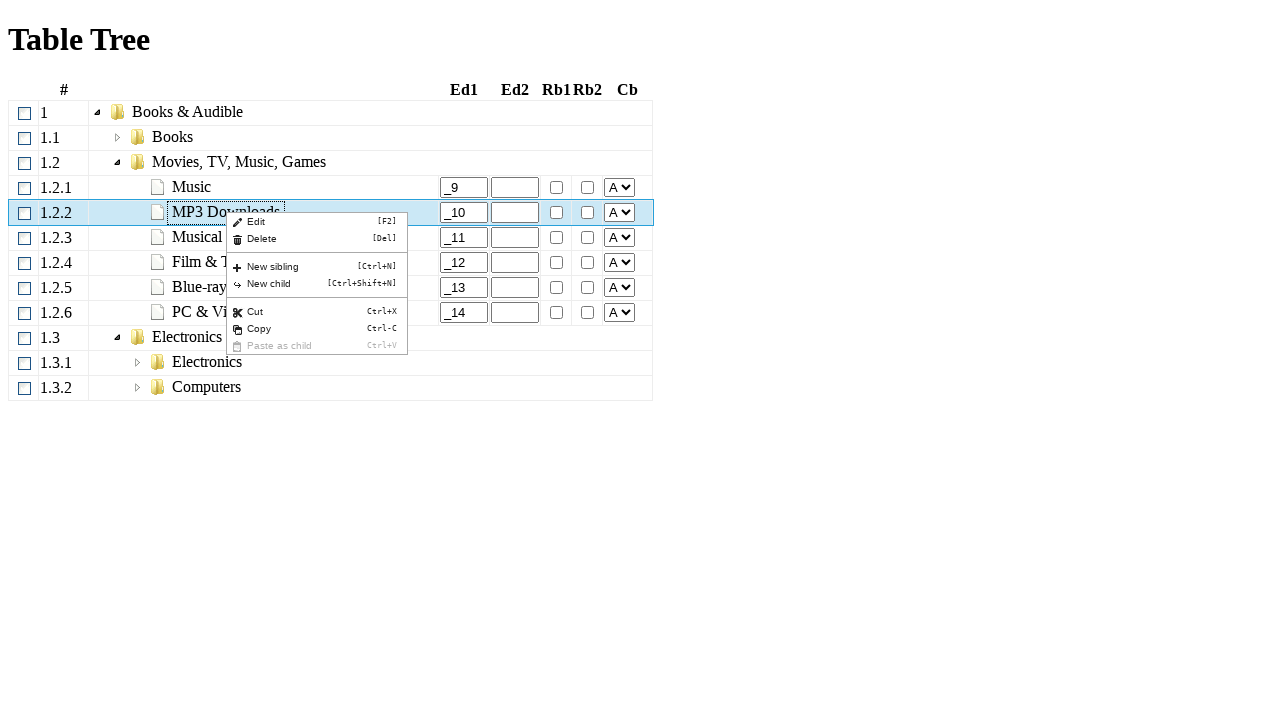

Clicked delete option in context menu at (317, 238) on #ui-id-3
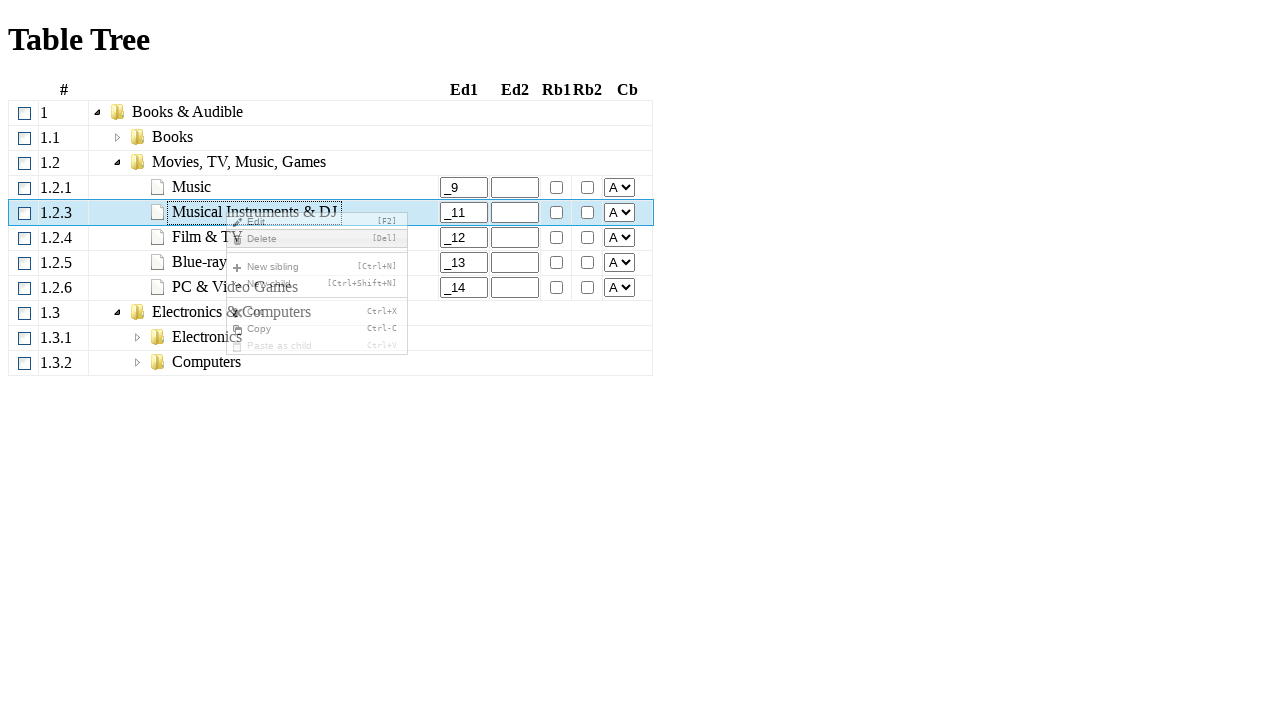

Waited for deletion to complete
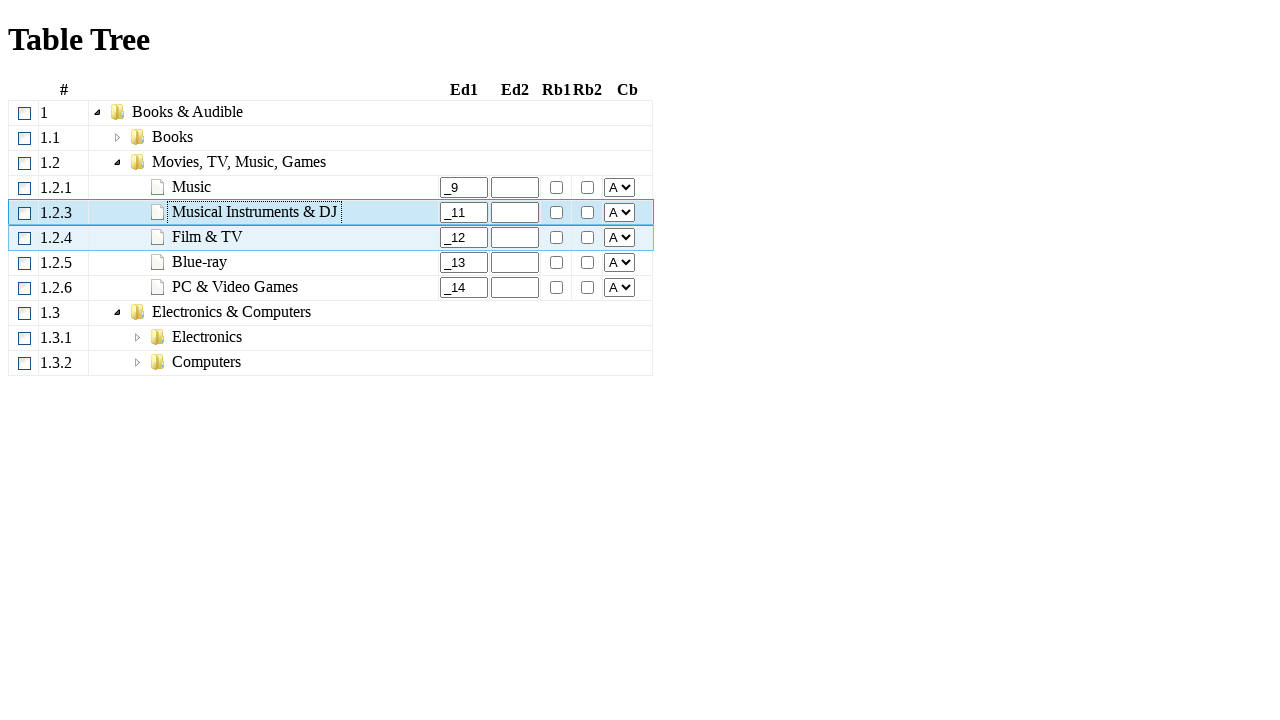

Located current item at the same position
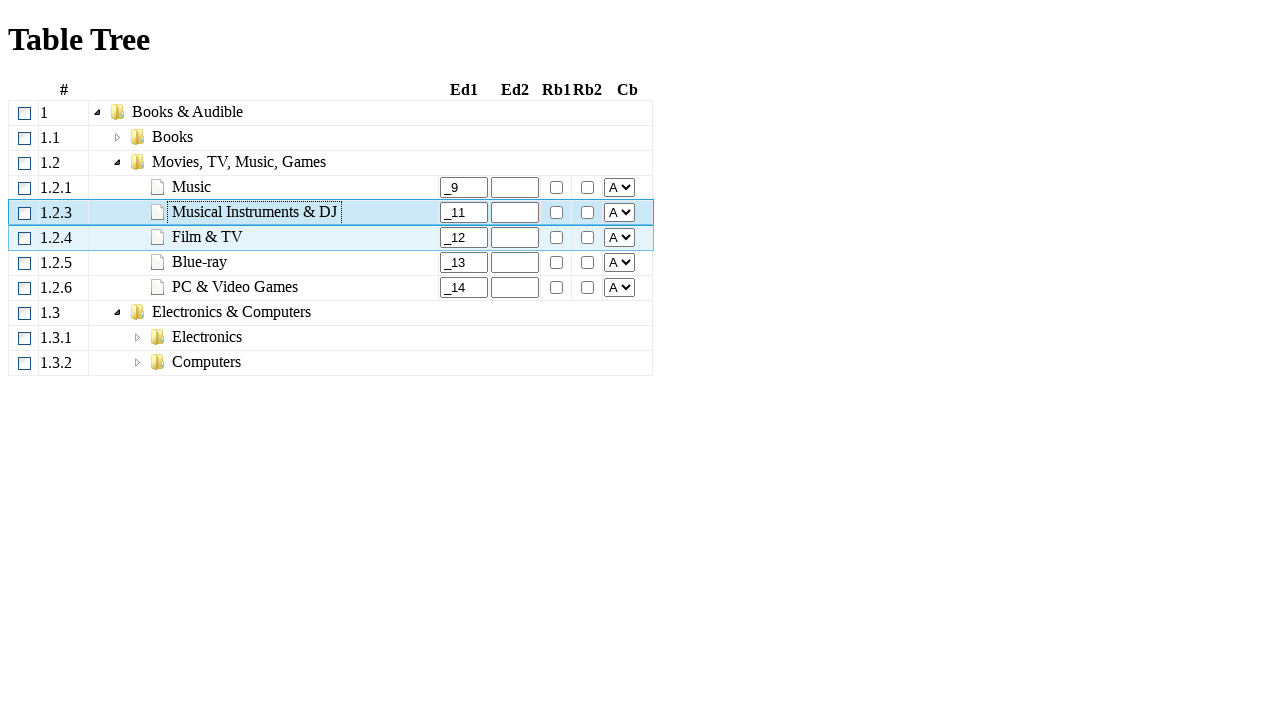

Captured current item text: Musical Instruments & DJ
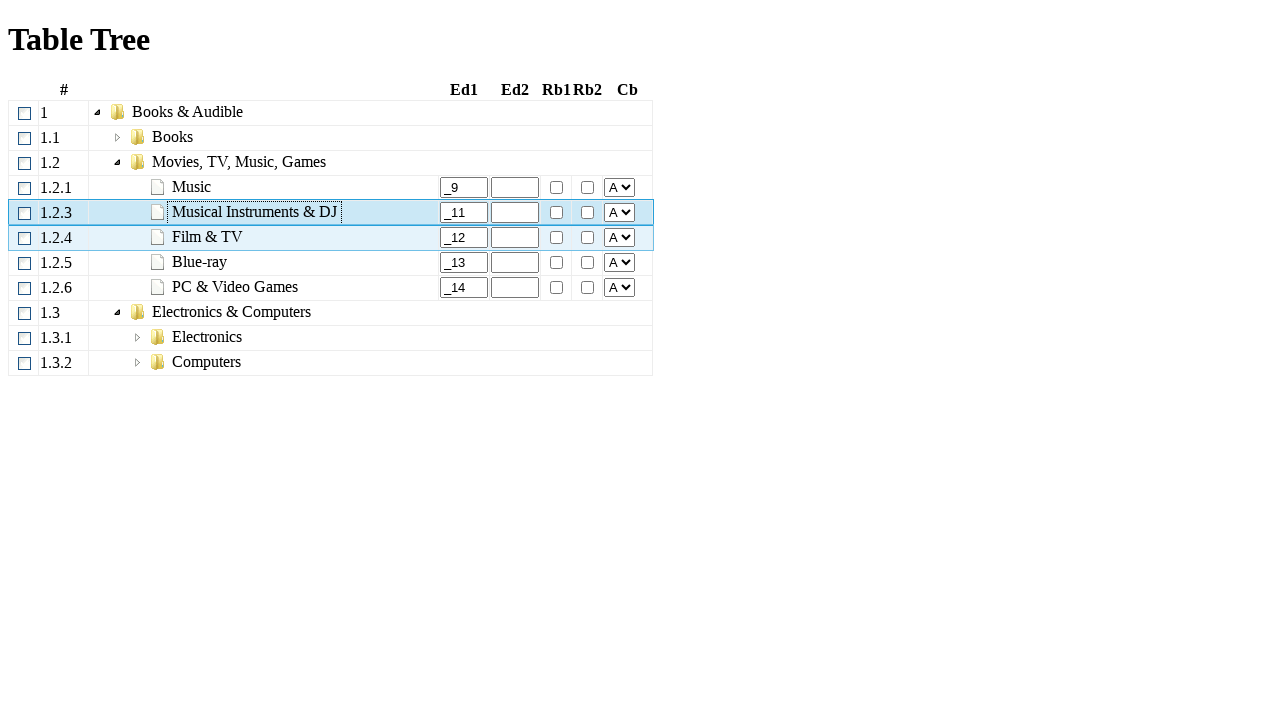

Verified that item was successfully deleted (text changed)
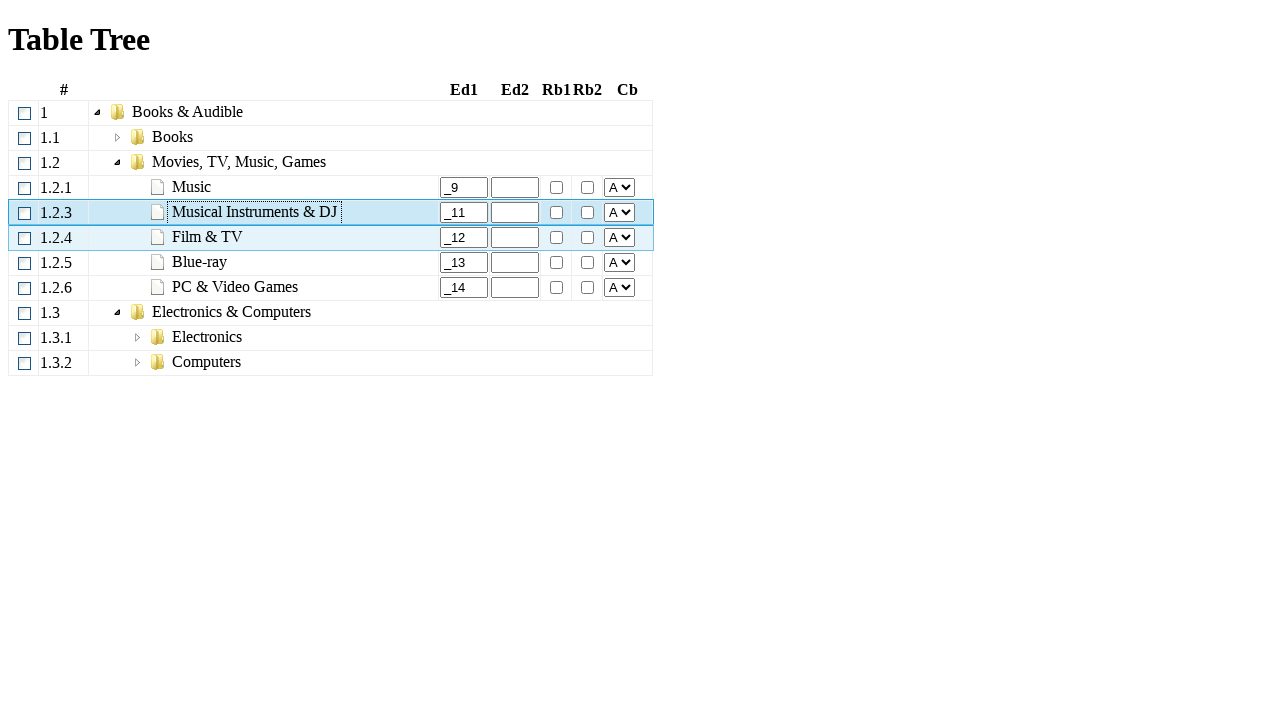

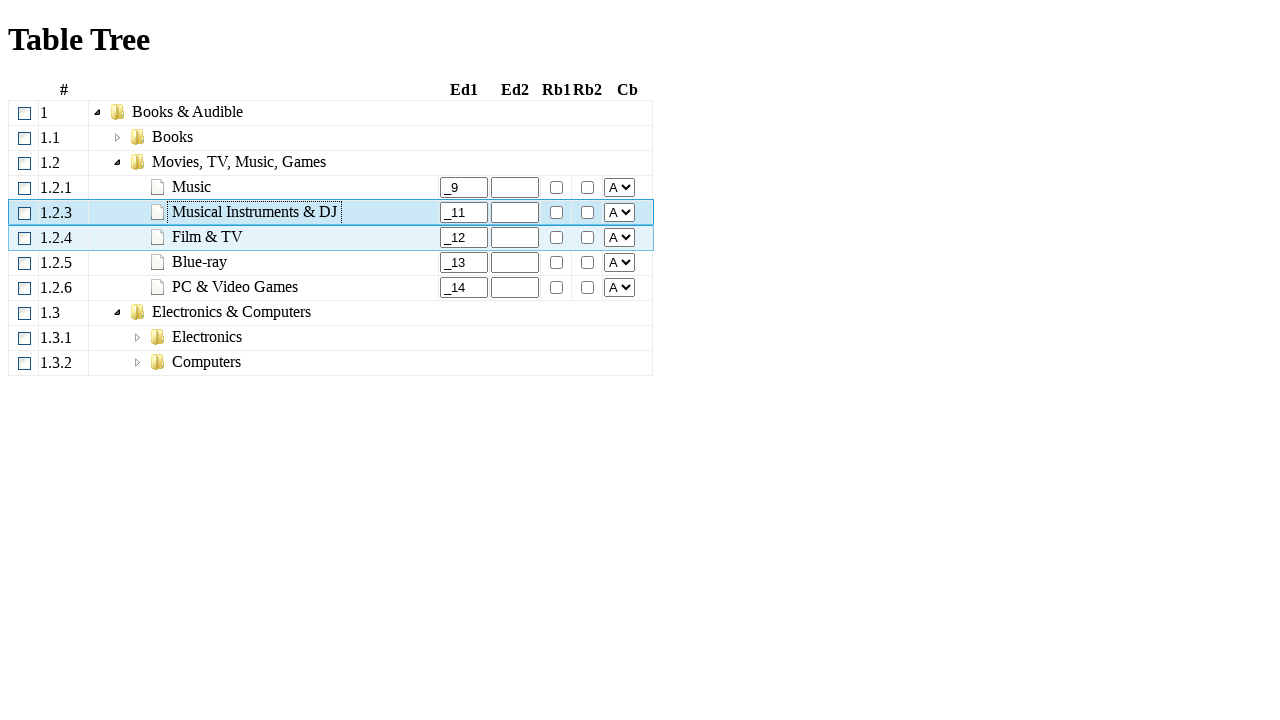